Tests navigation by hovering over the "Company" menu item and clicking on "Contact Us" in the dropdown, then verifies the Bengaluru office phone number is displayed

Starting URL: https://www.vtiger.com/

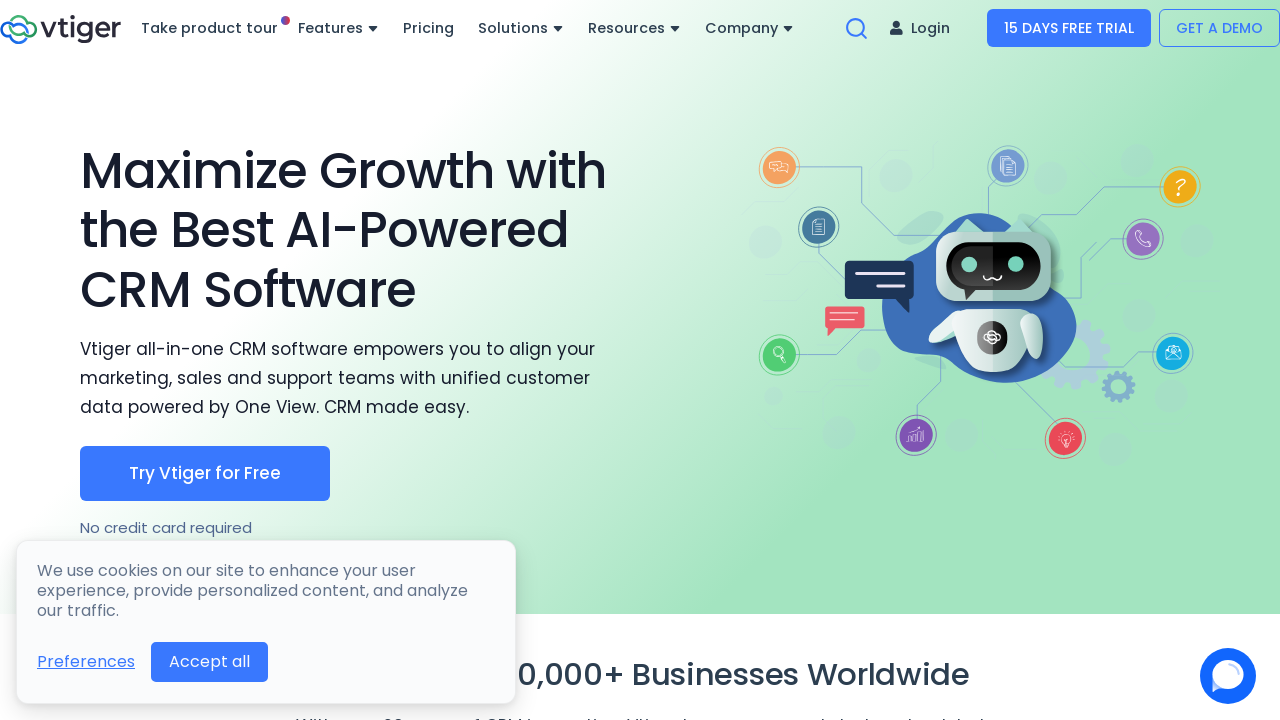

Hovered over 'Company' menu item to reveal dropdown at (750, 28) on text=Company
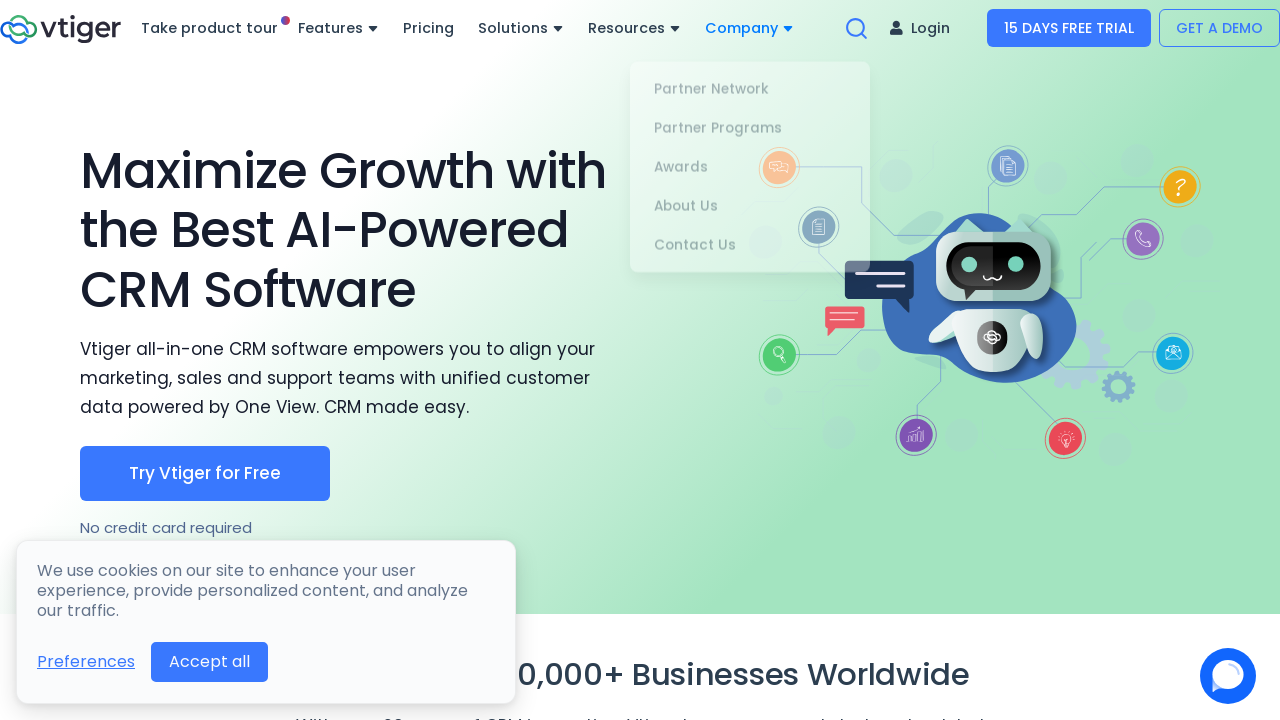

Clicked on 'Contact Us' in the dropdown menu at (750, 239) on text=Contact Us
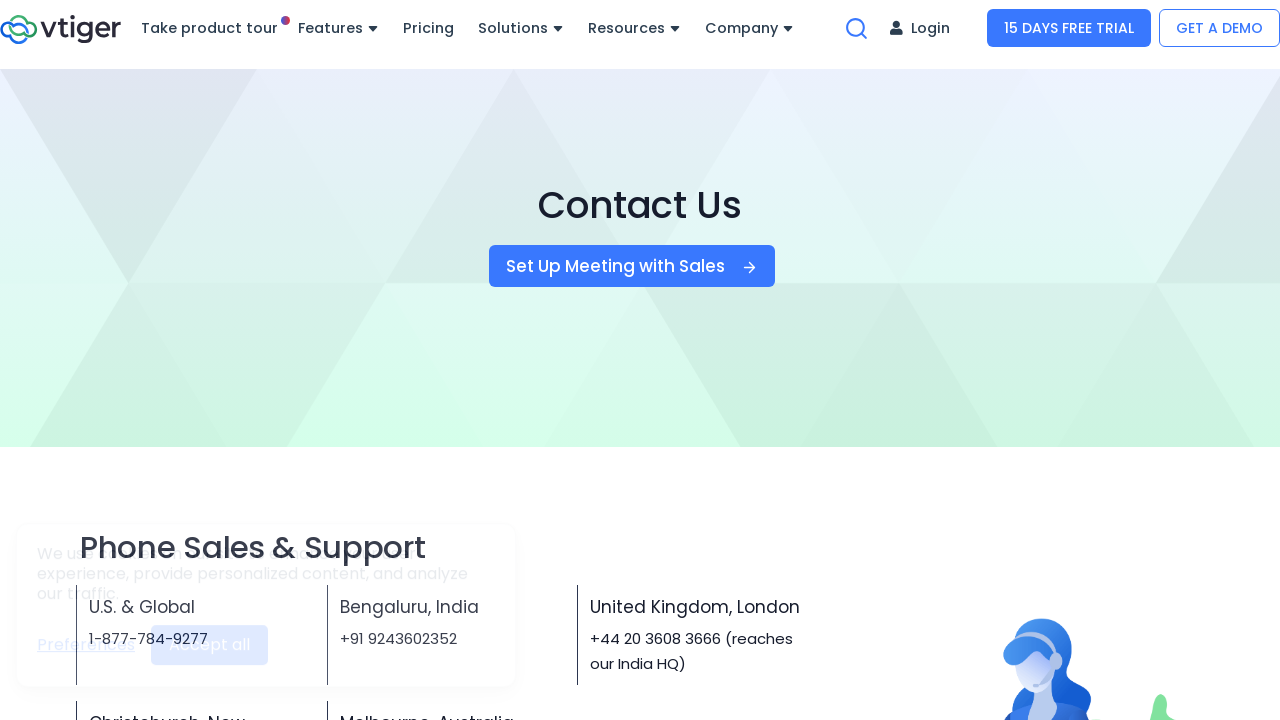

Verified Bengaluru office contact information is displayed
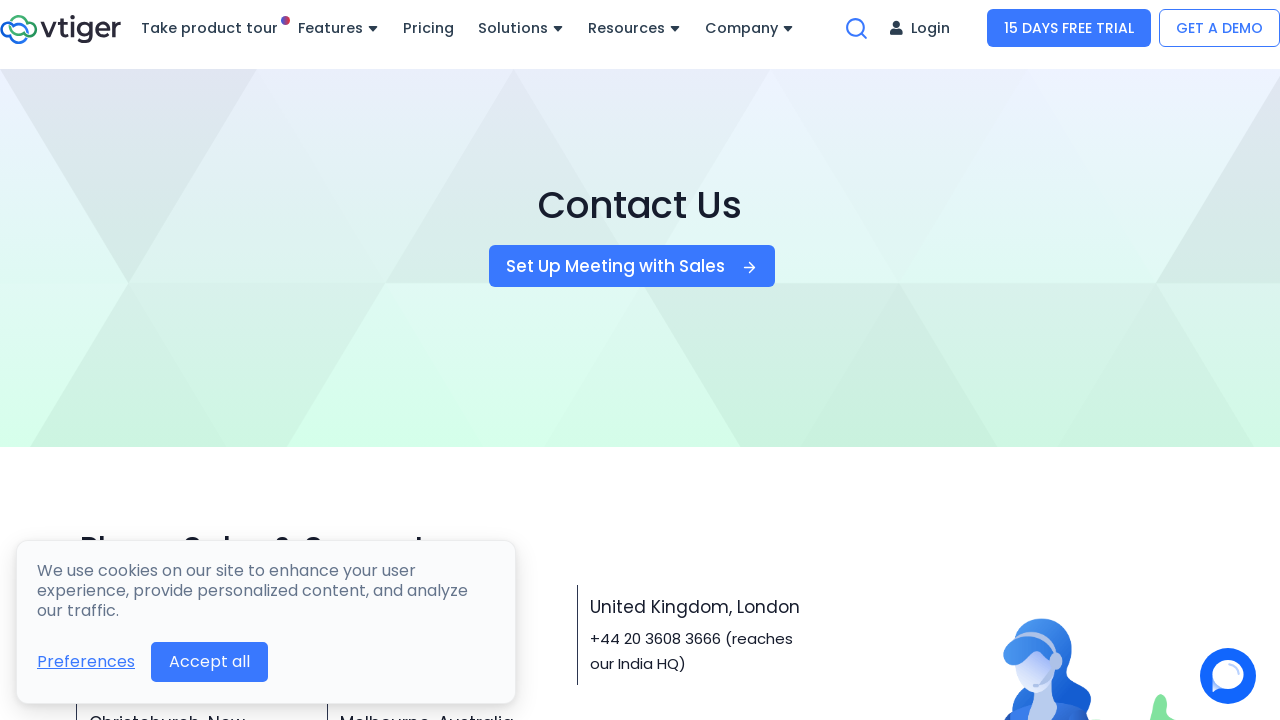

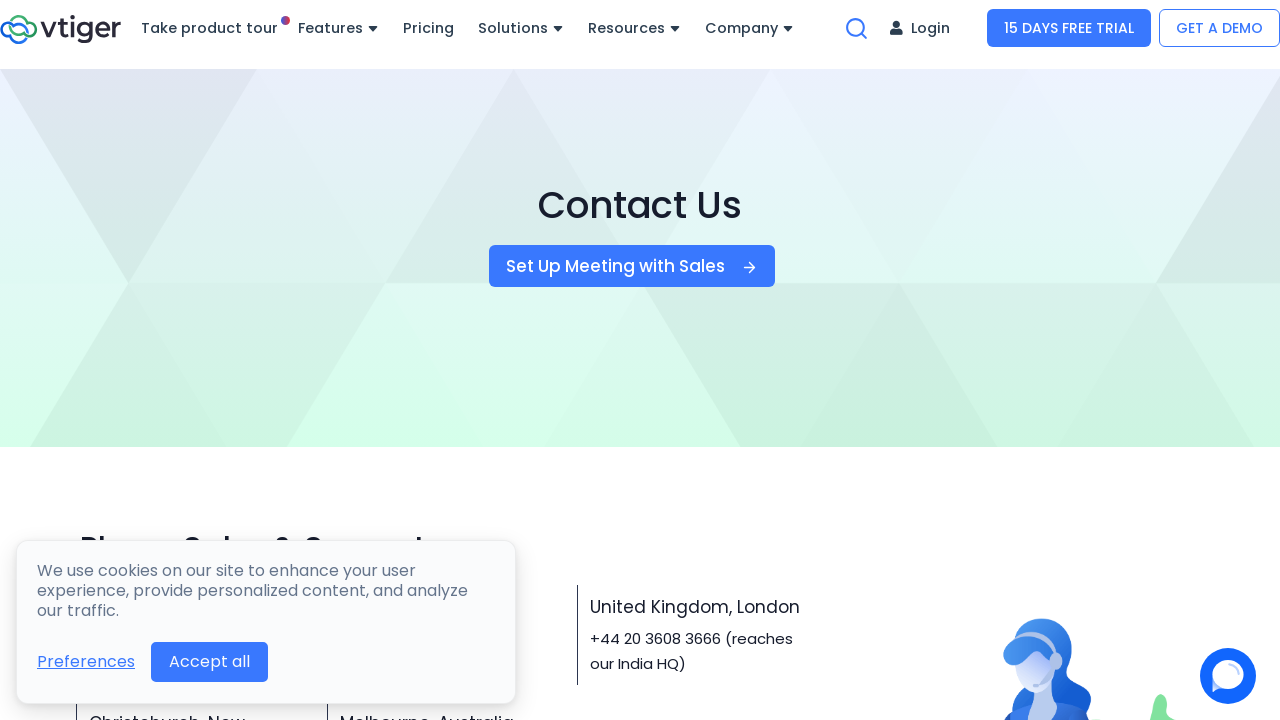